Tests multiple window handling by opening a new window and switching between windows to verify content

Starting URL: https://the-internet.herokuapp.com/

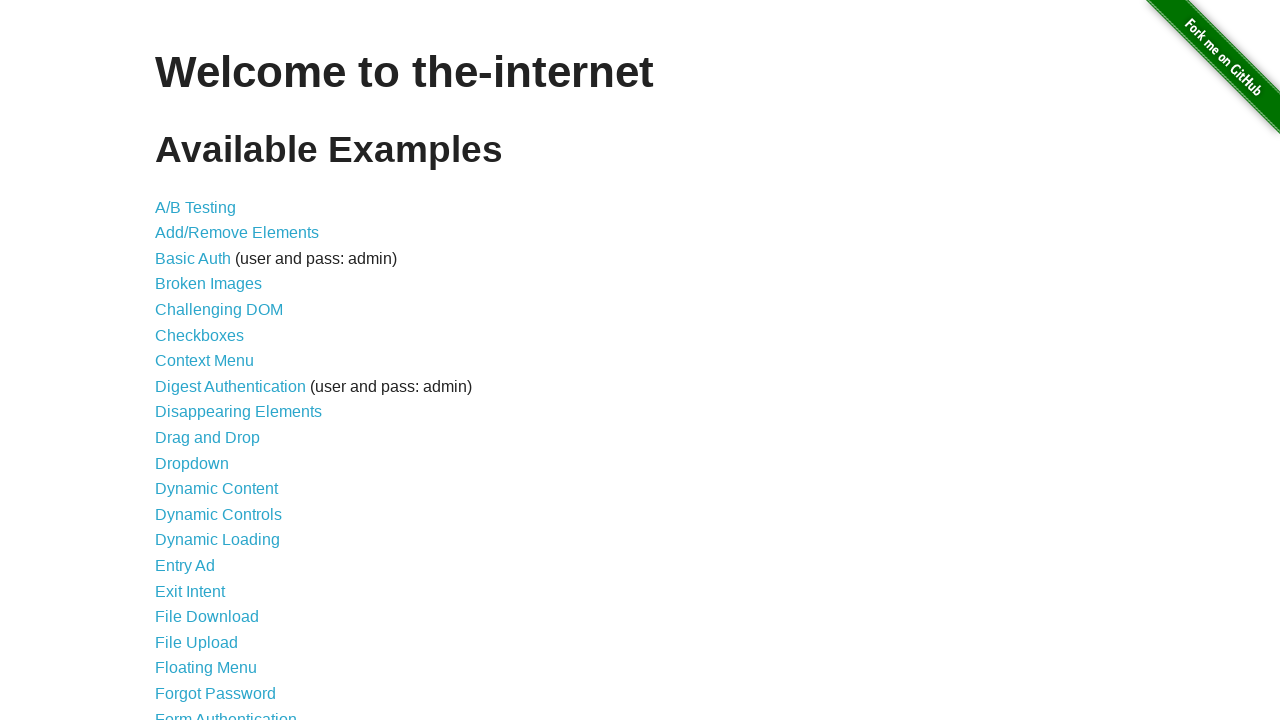

Clicked on Multiple Windows link at (218, 369) on text=Multiple Windows
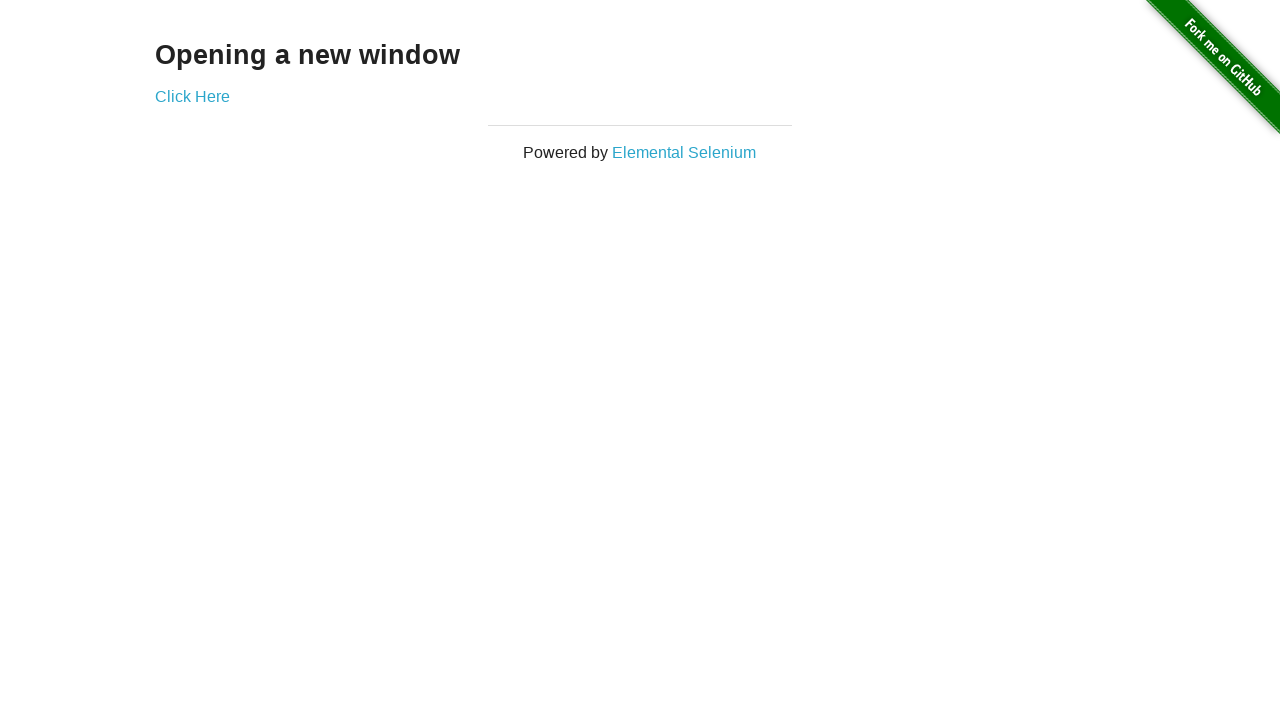

Clicked 'Click Here' link to open new window at (192, 96) on text=Click Here
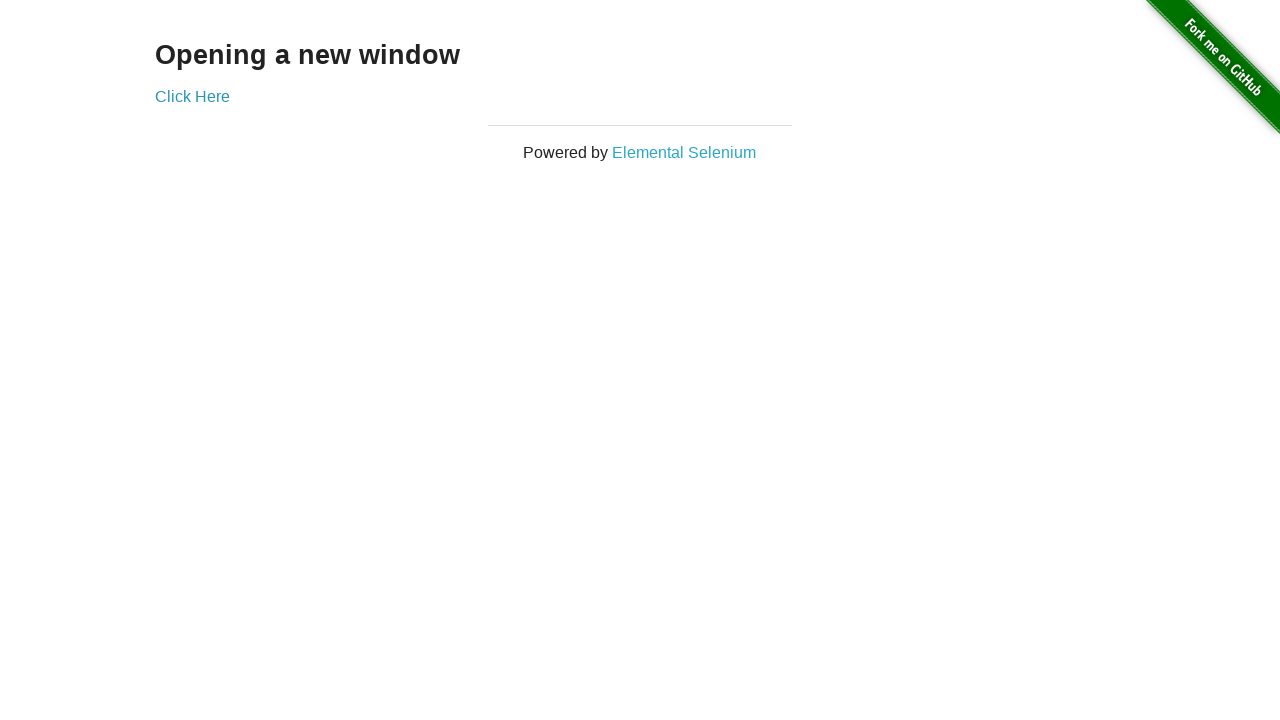

New window opened and captured
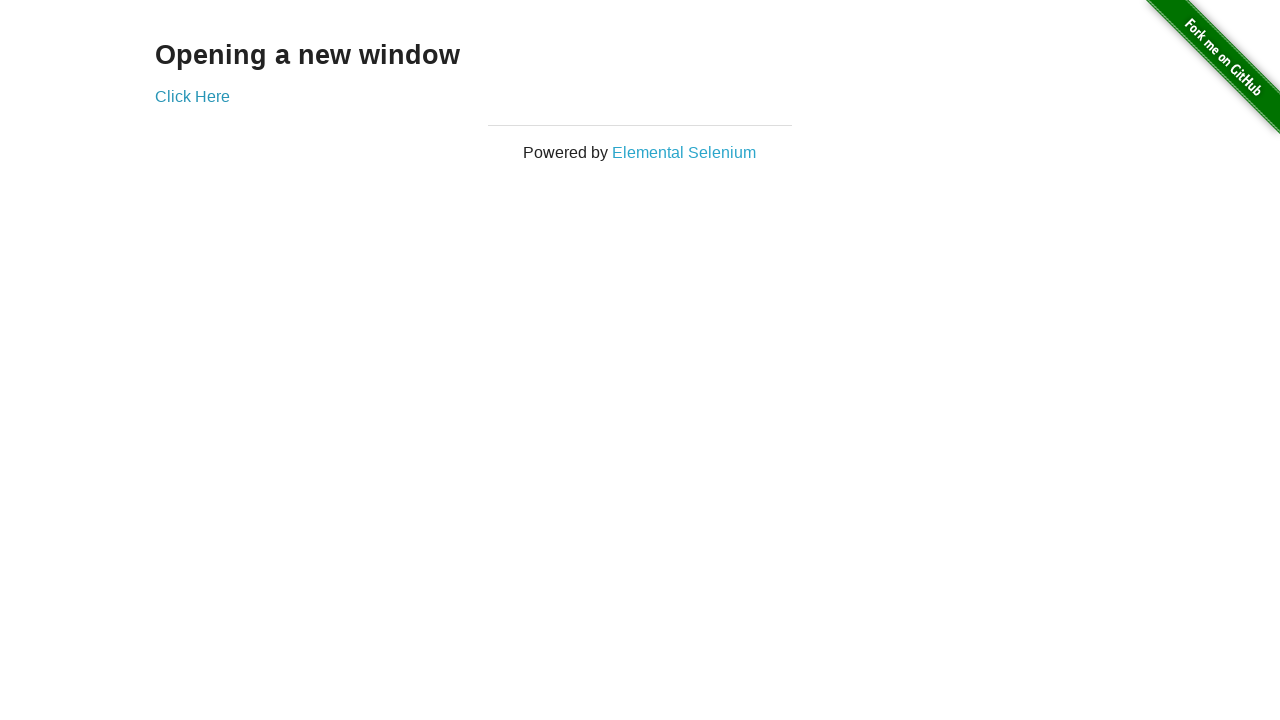

Retrieved text from new window: 'New Window'
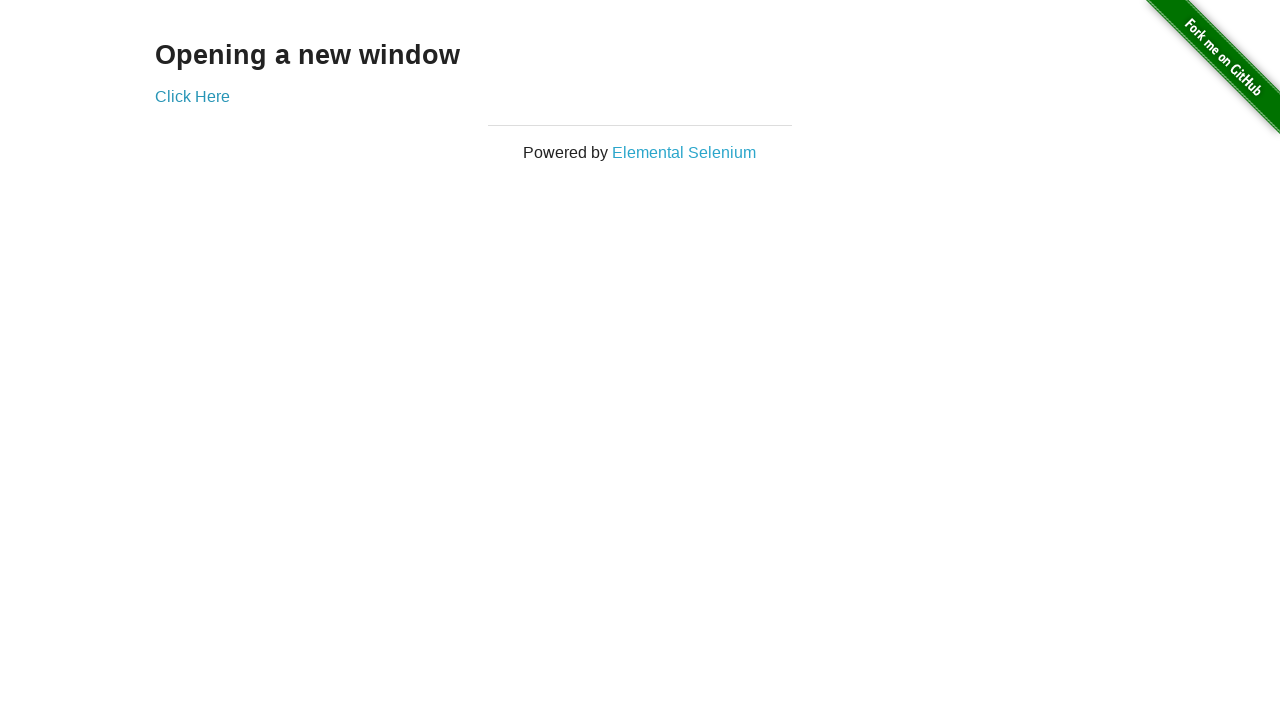

Retrieved text from original window: 'Opening a new window'
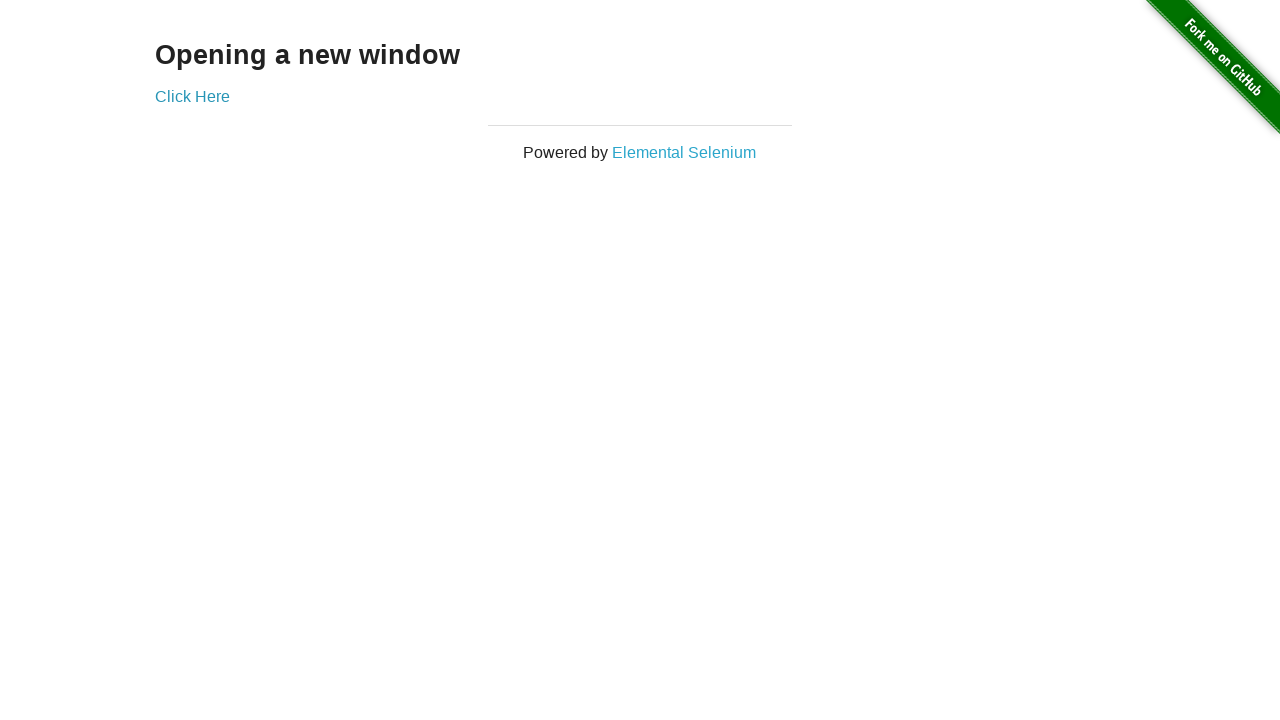

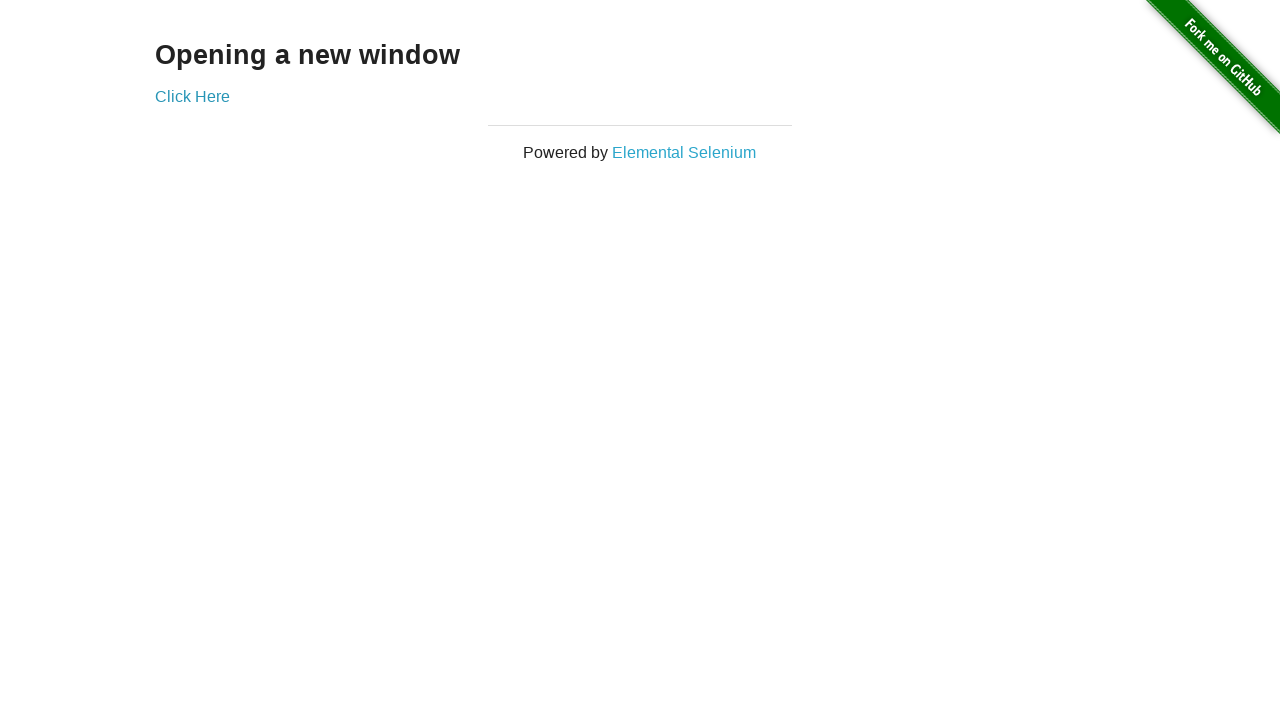